Tests a math form by reading a value from the page, calculating a mathematical formula (log of absolute value of 12*sin(x)), filling in the answer, checking a checkbox, clicking a radio button, and submitting the form.

Starting URL: http://suninjuly.github.io/math.html

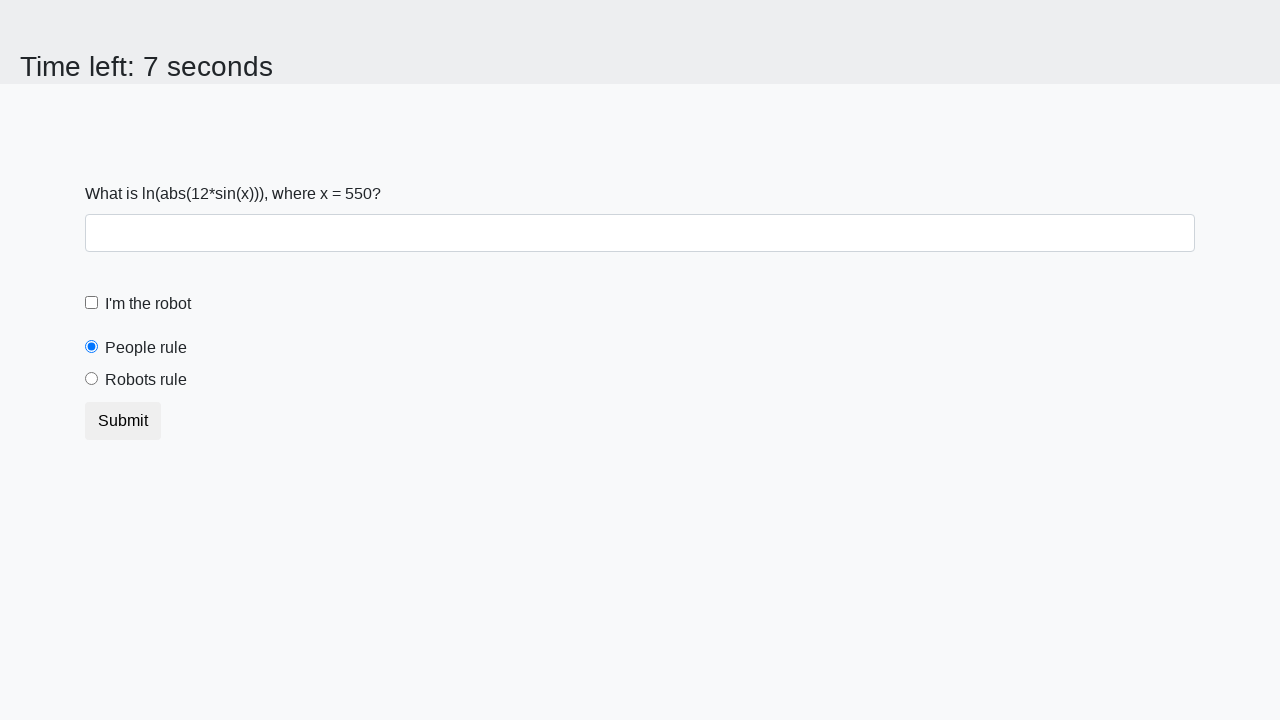

Retrieved x value from input_value element
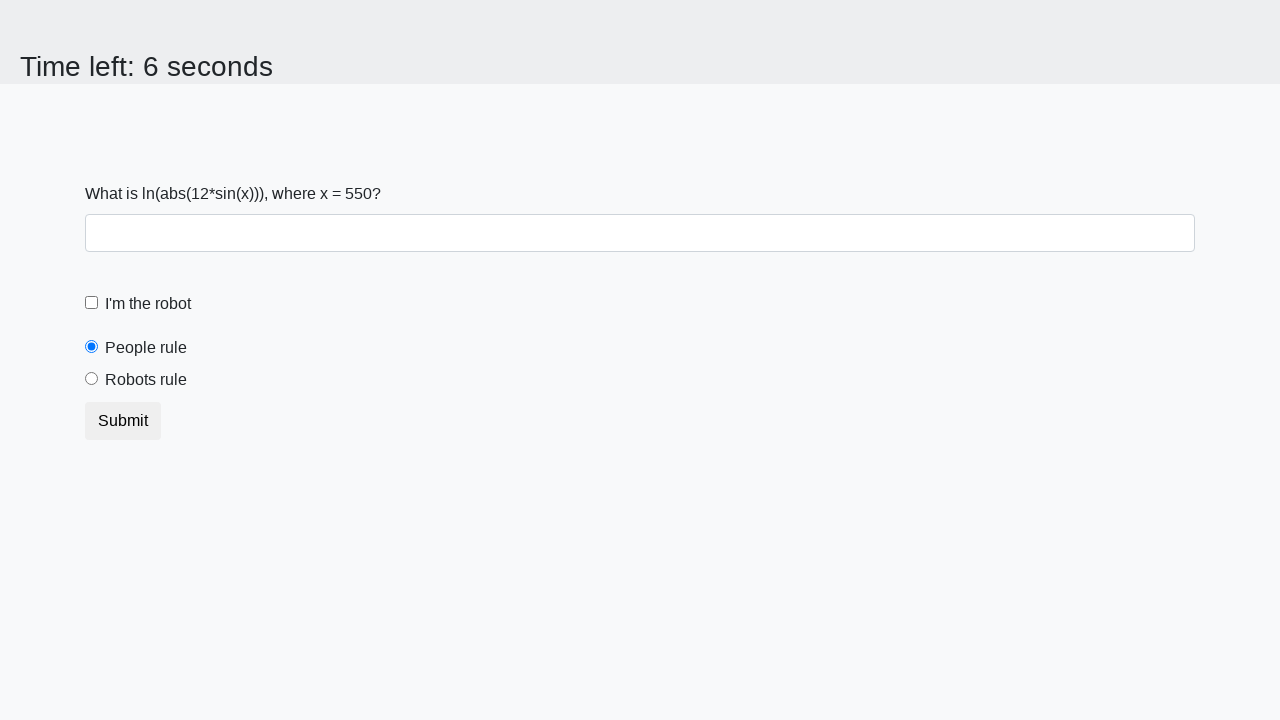

Calculated formula result: log(abs(12*sin(550))) = 0.9684310604152374
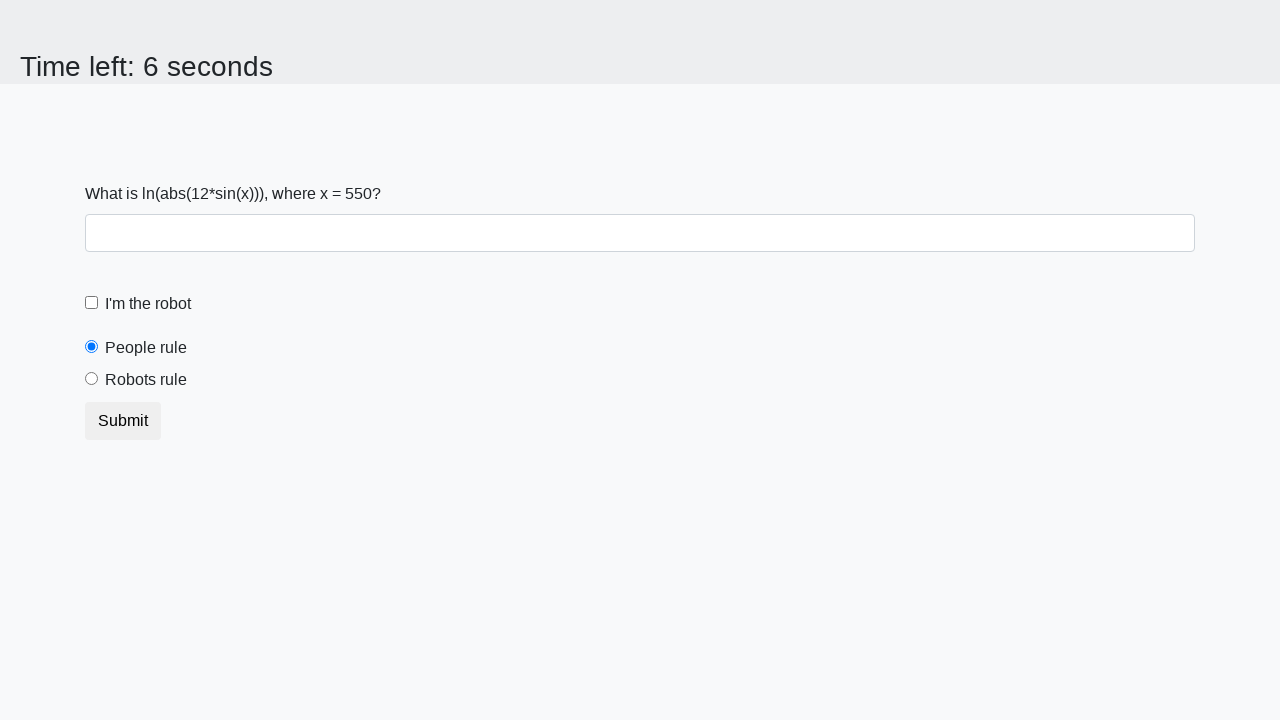

Filled answer field with calculated value: 0.9684310604152374 on #answer
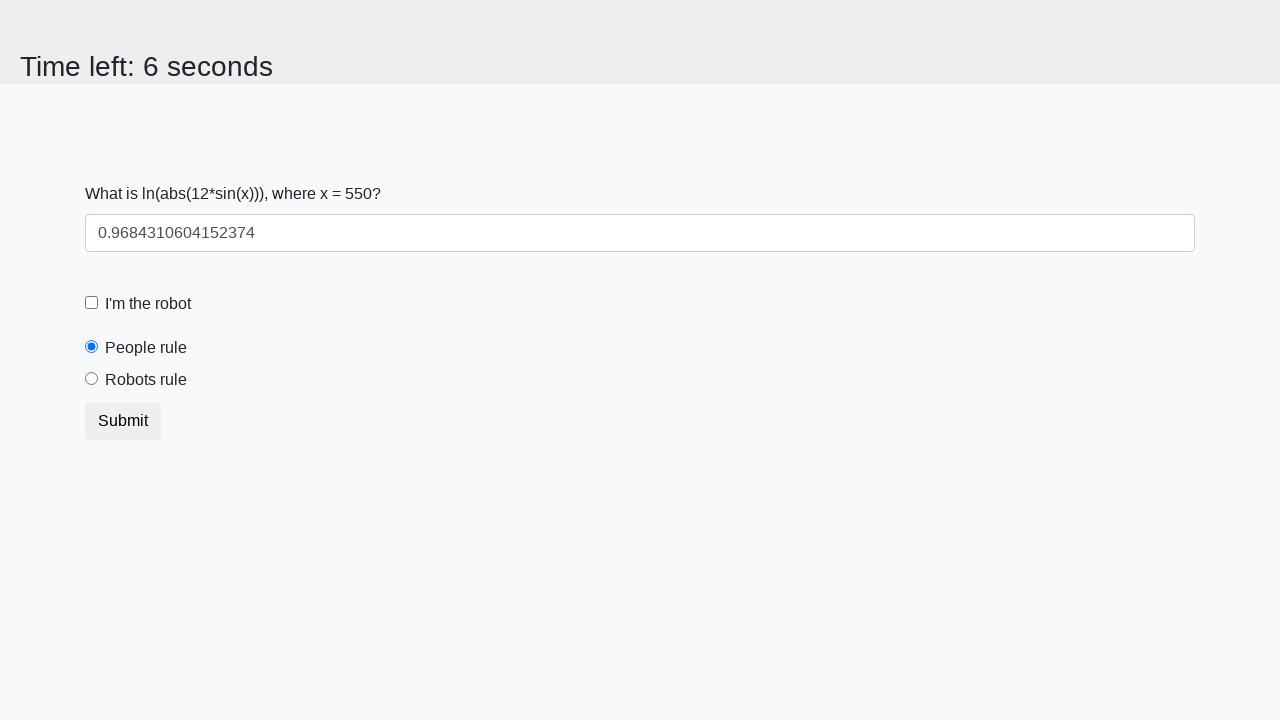

Clicked robotCheckbox to verify we are not a robot at (92, 303) on #robotCheckbox
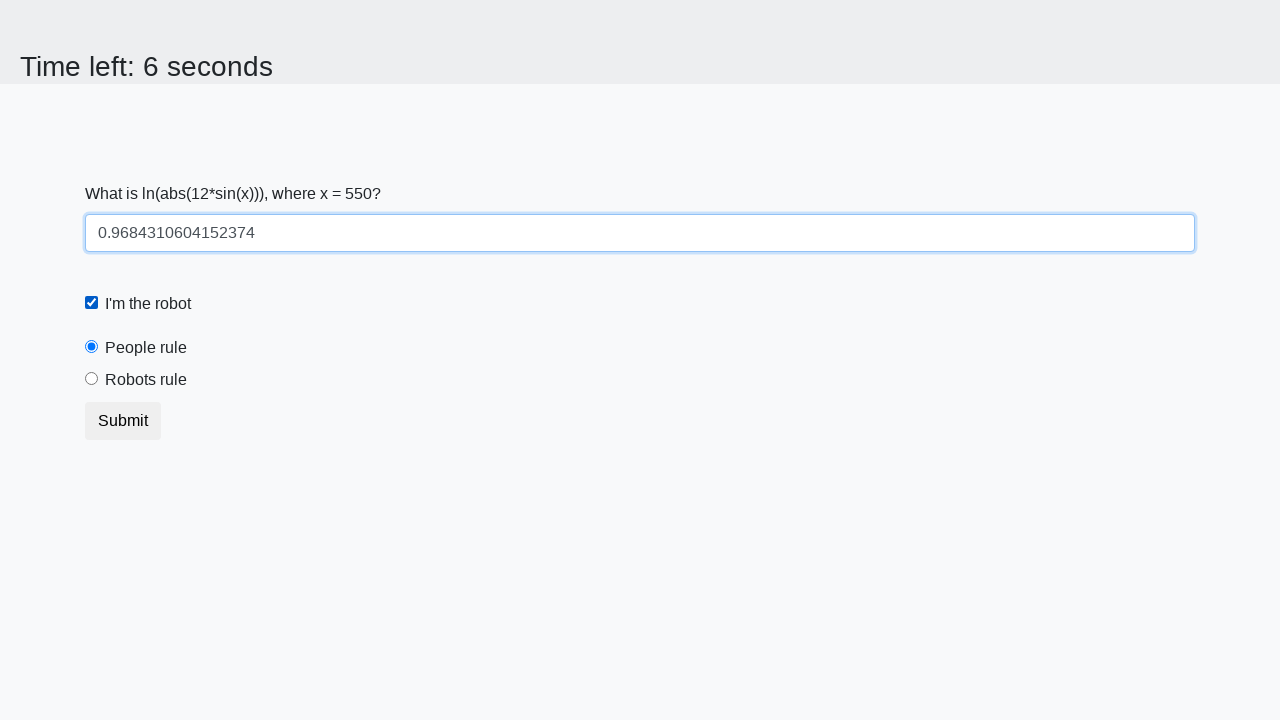

Clicked robotsRule radio button at (92, 379) on #robotsRule
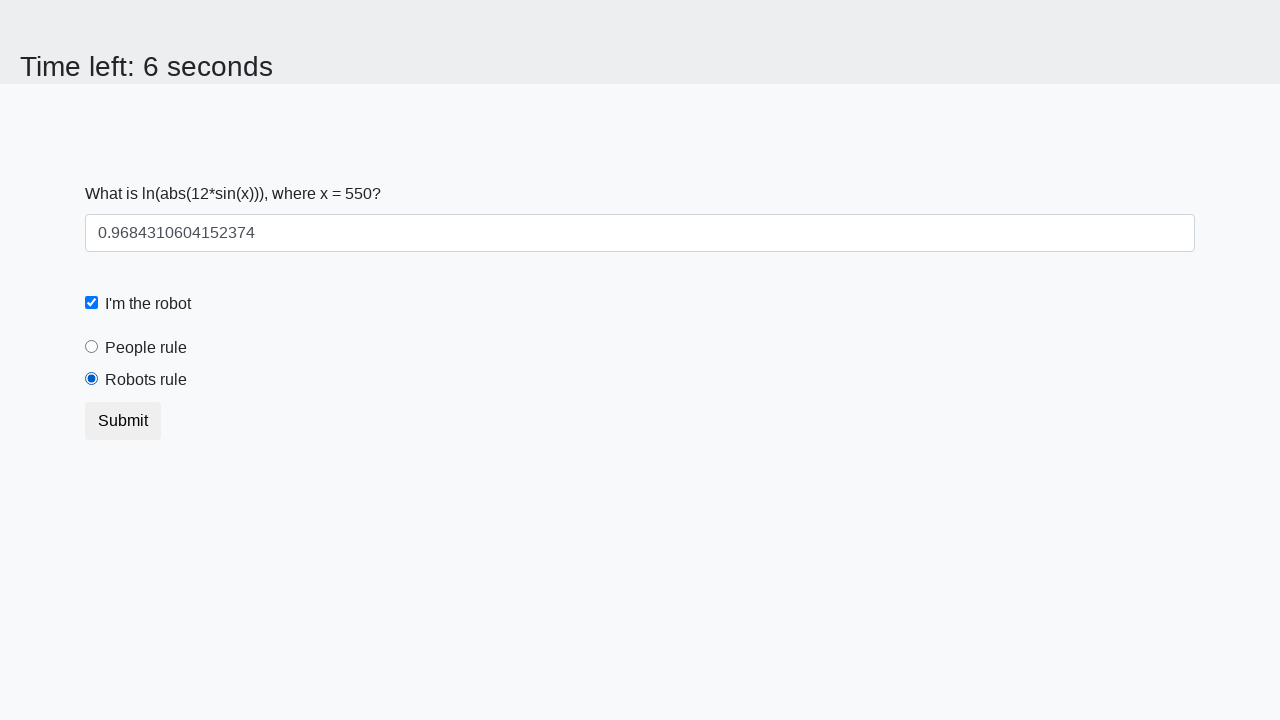

Clicked submit button to submit the math form at (123, 421) on .btn.btn-default
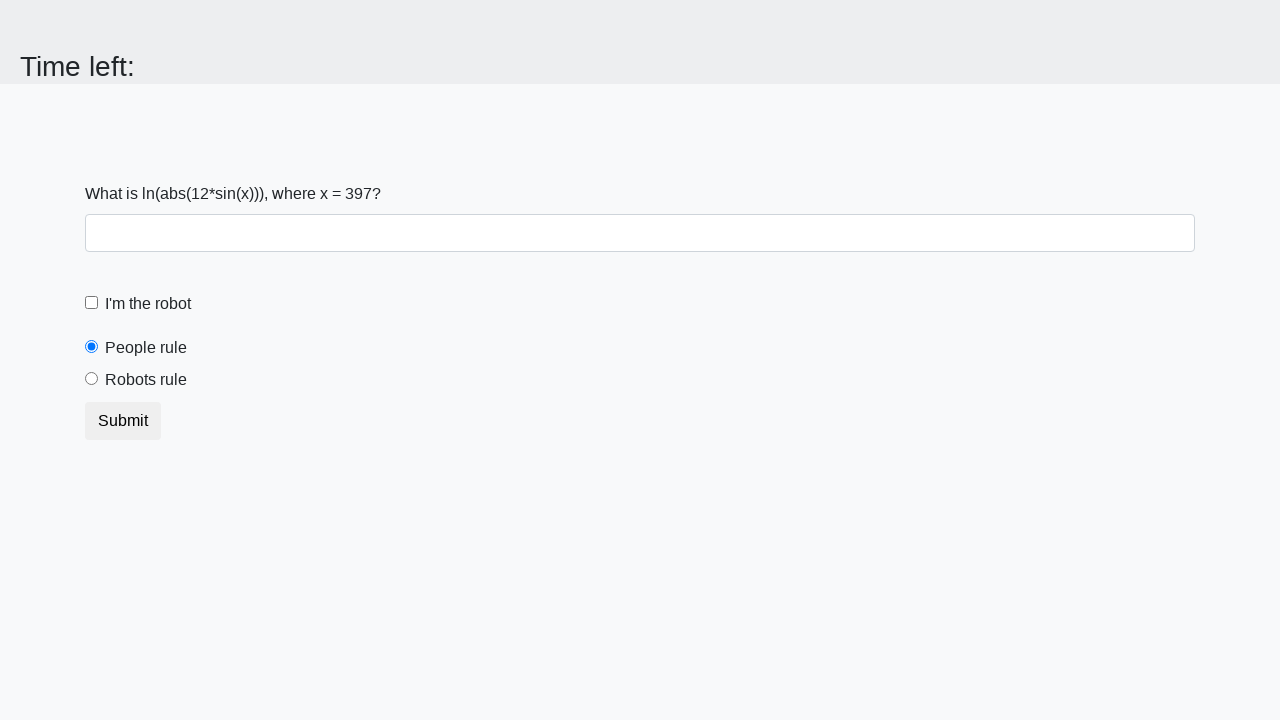

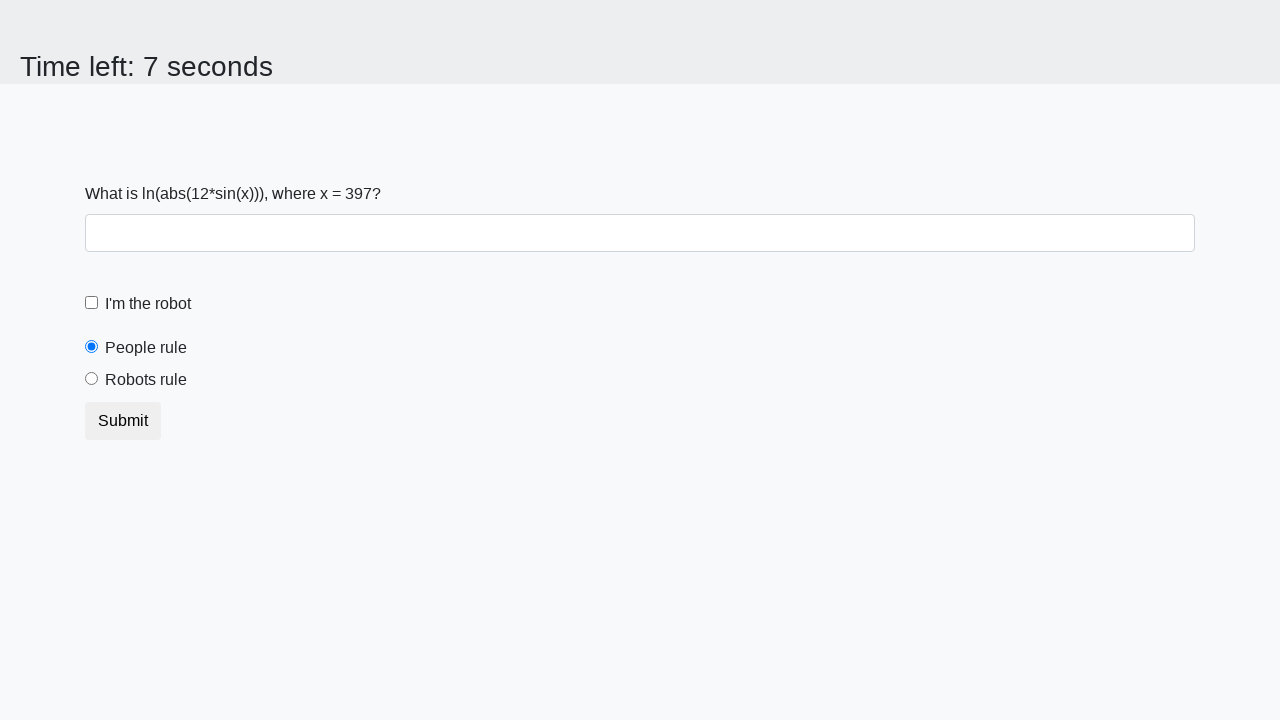